Tests mouse right-click functionality on a context menu demo page by right-clicking on a designated button element

Starting URL: https://swisnl.github.io/jQuery-contextMenu/demo.html

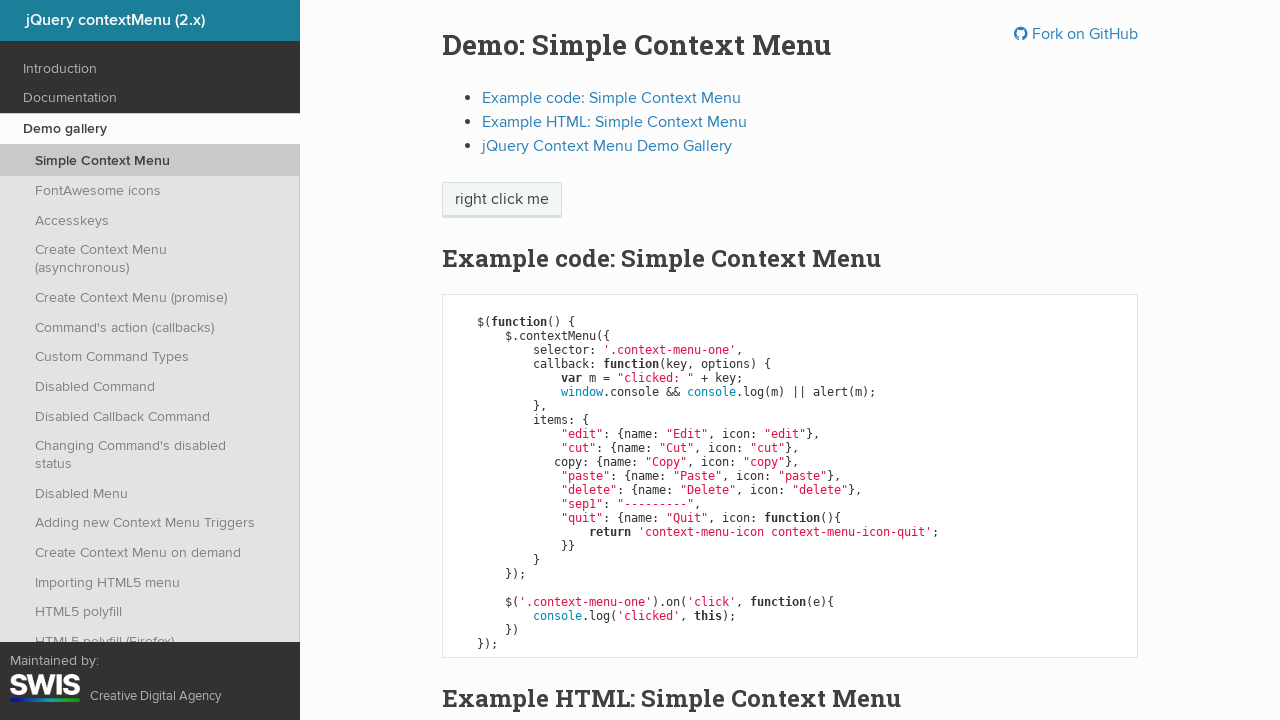

Located the right-click target button element
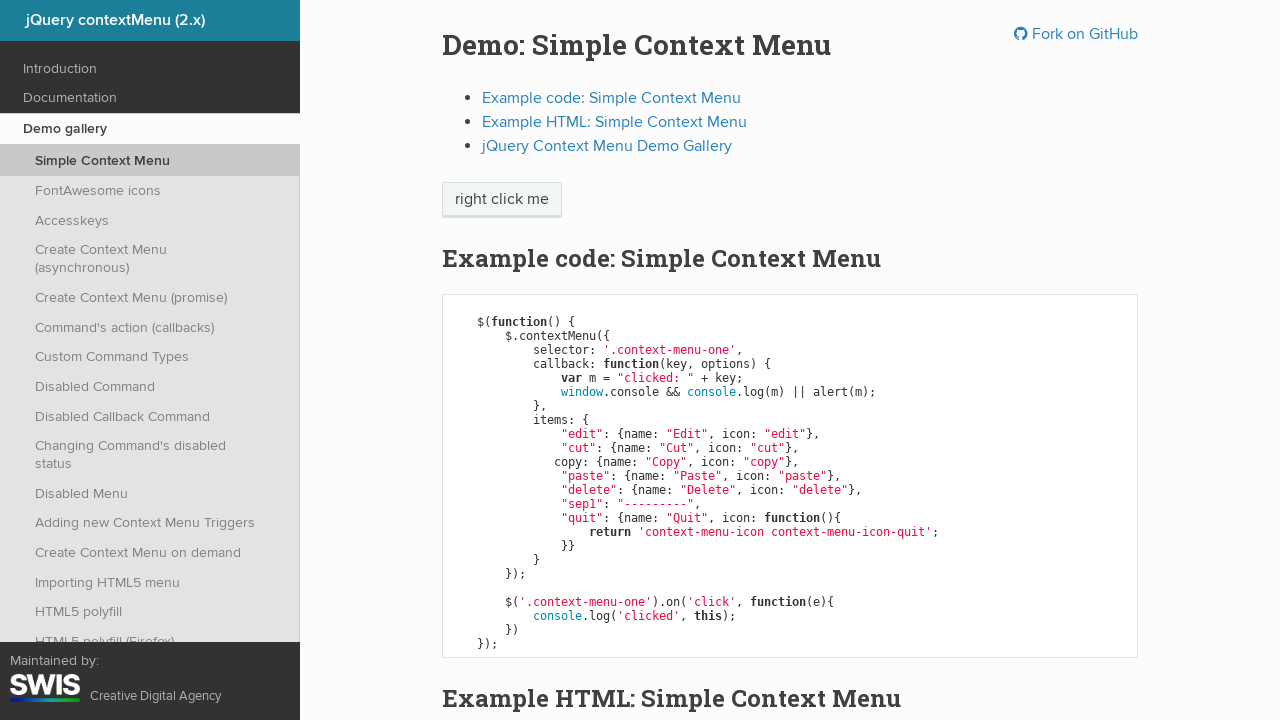

Performed right-click on the button at (502, 200) on xpath=//span[normalize-space()='right click me']
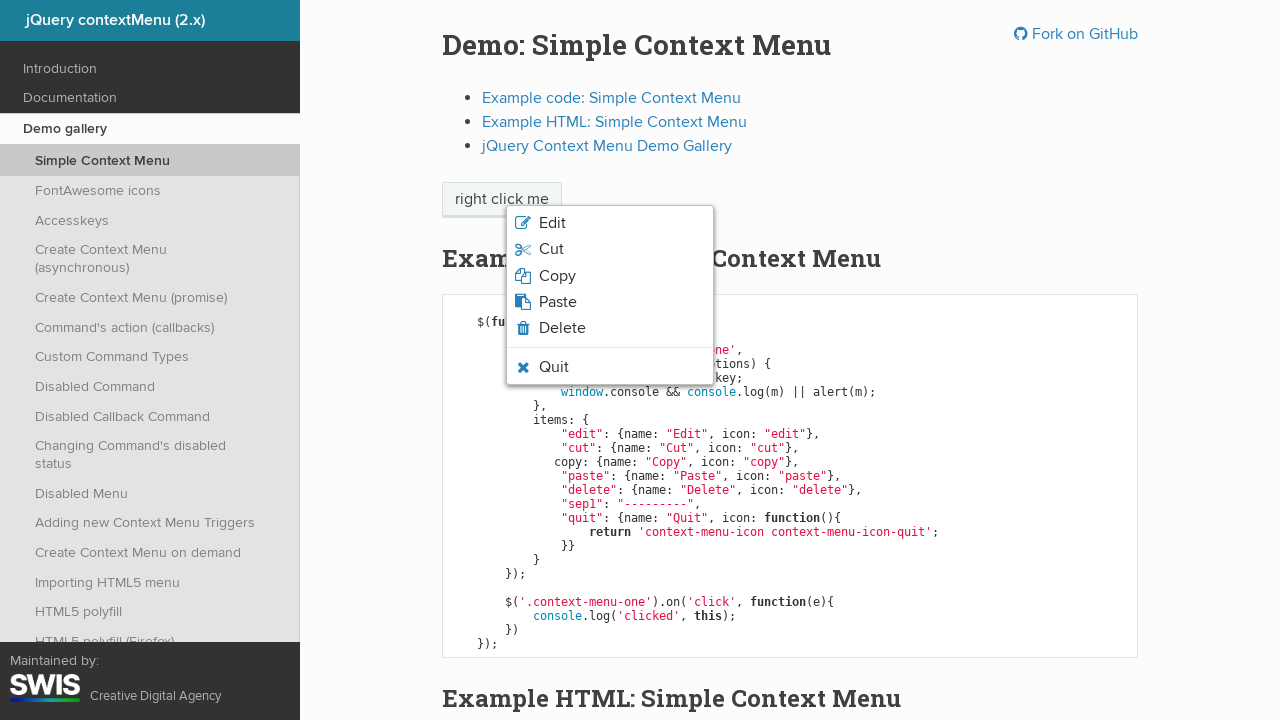

Context menu appeared after right-click
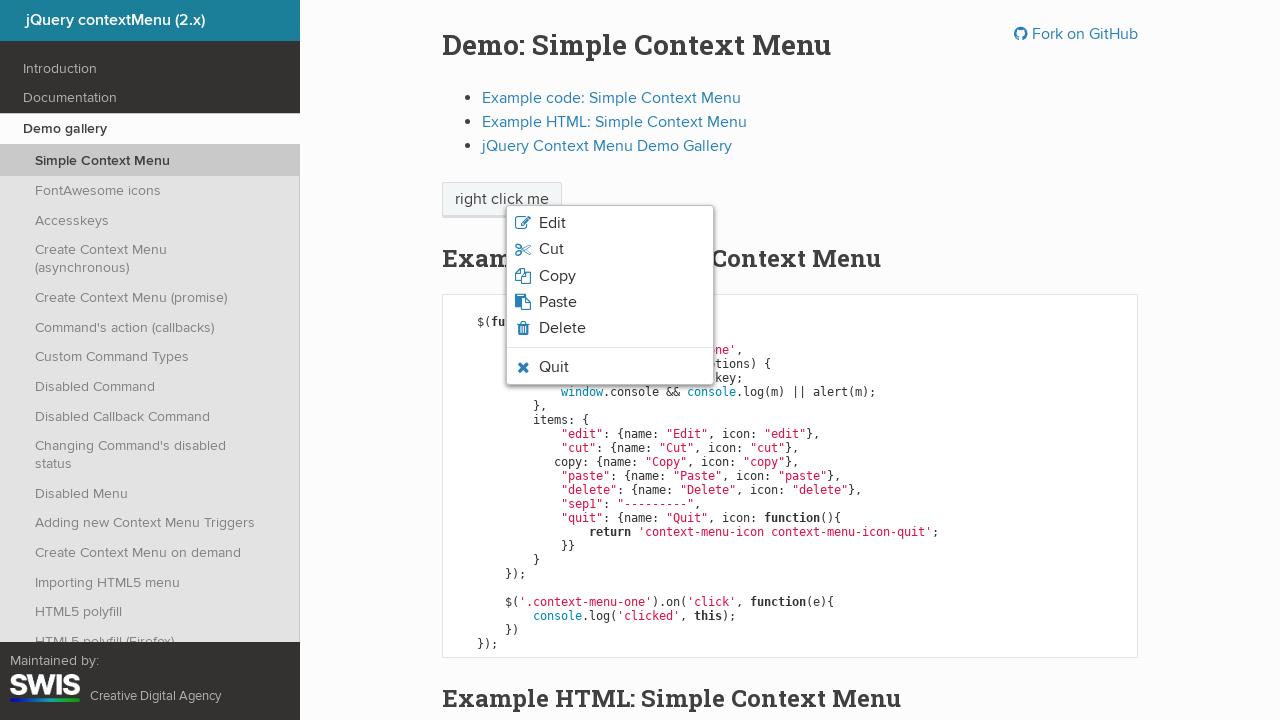

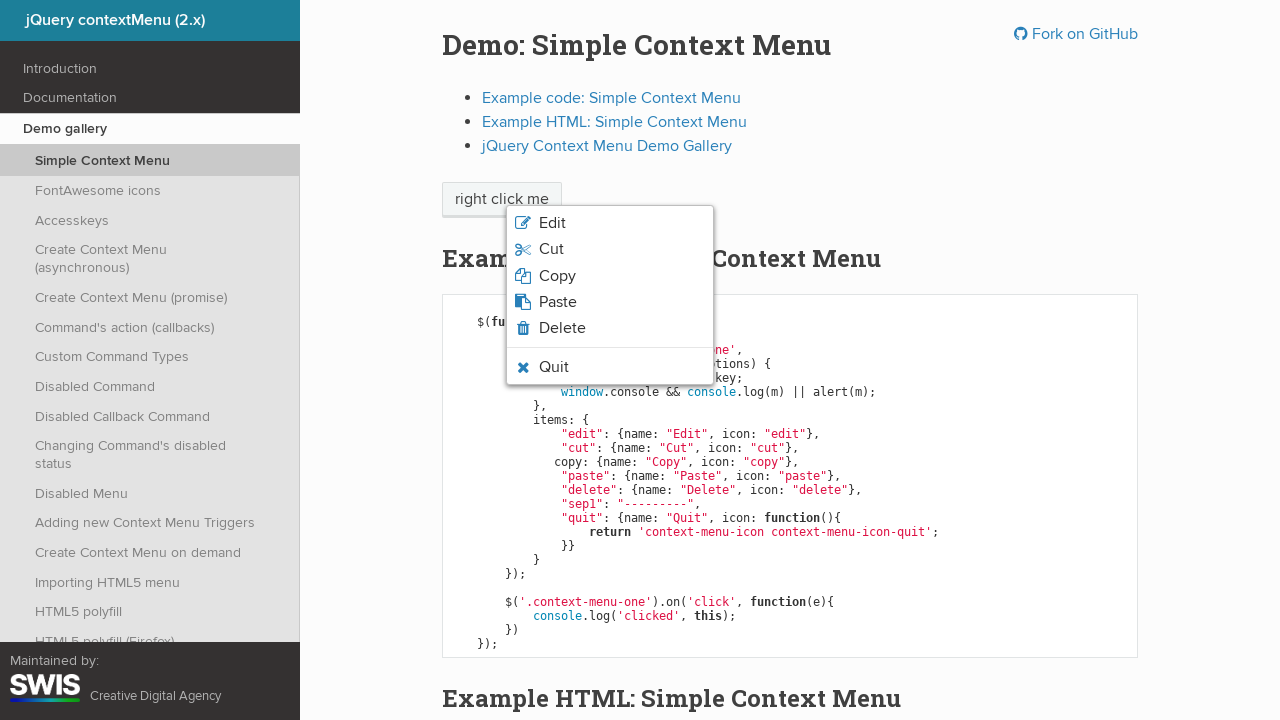